Navigates to Chicony Power website and verifies that the logo element loads successfully

Starting URL: https://iwa.chiconypower.com/

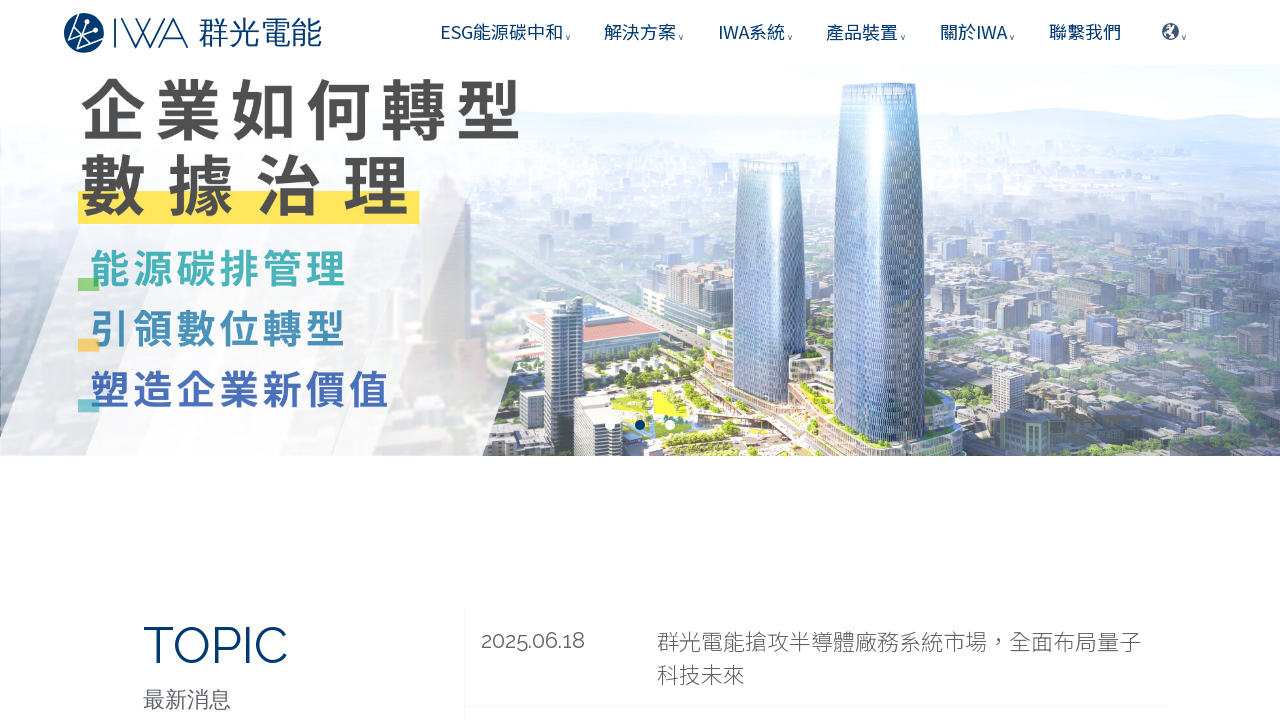

Logo element loaded successfully on Chicony Power website
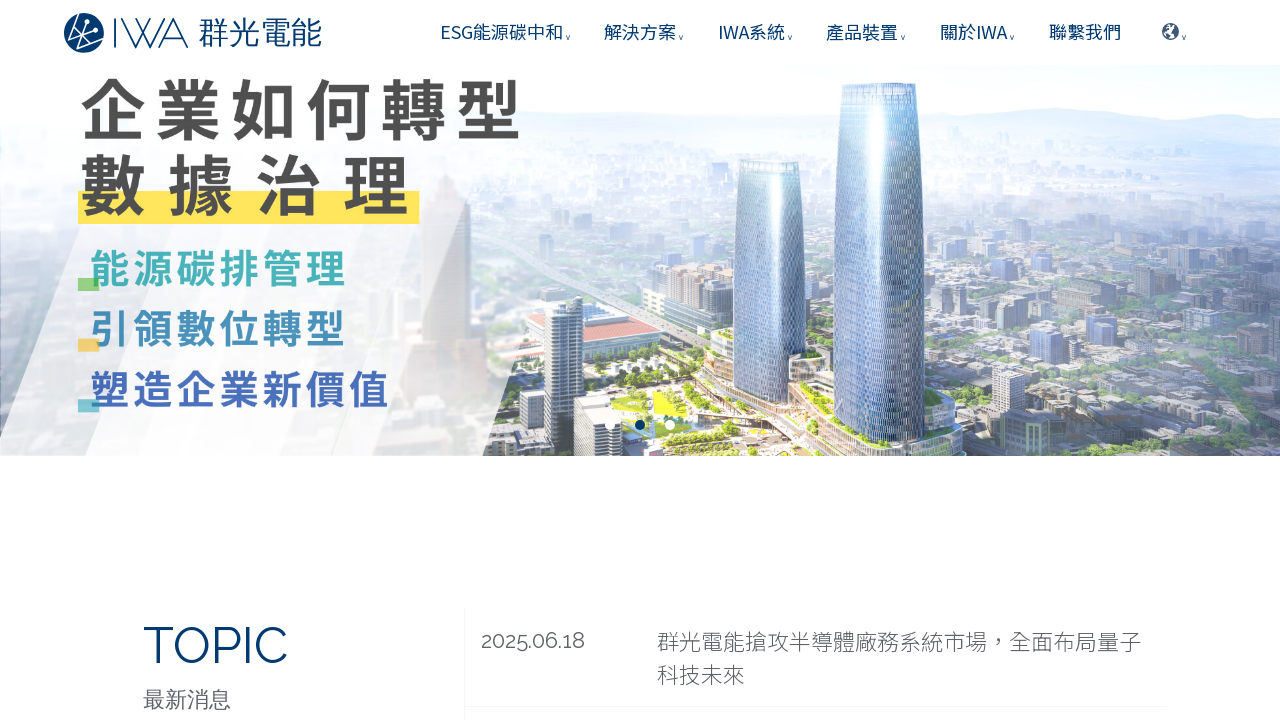

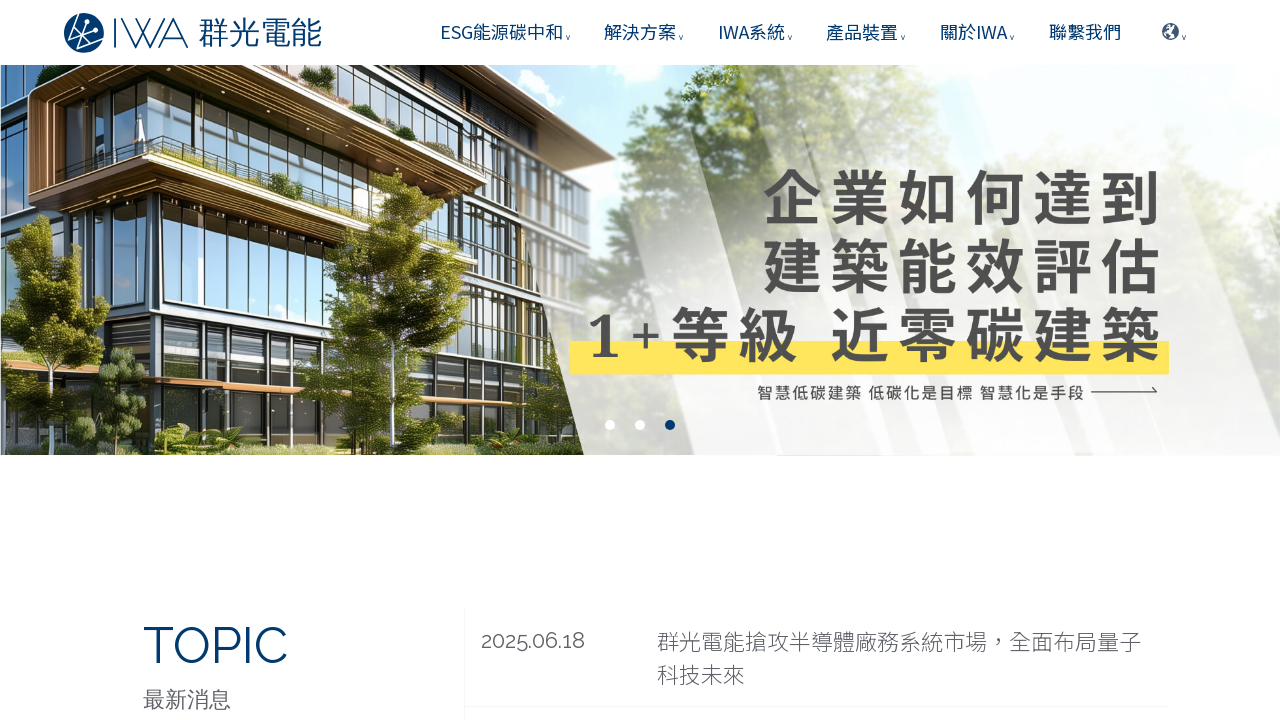